Tests that the main section and footer become visible when items are added

Starting URL: https://demo.playwright.dev/todomvc

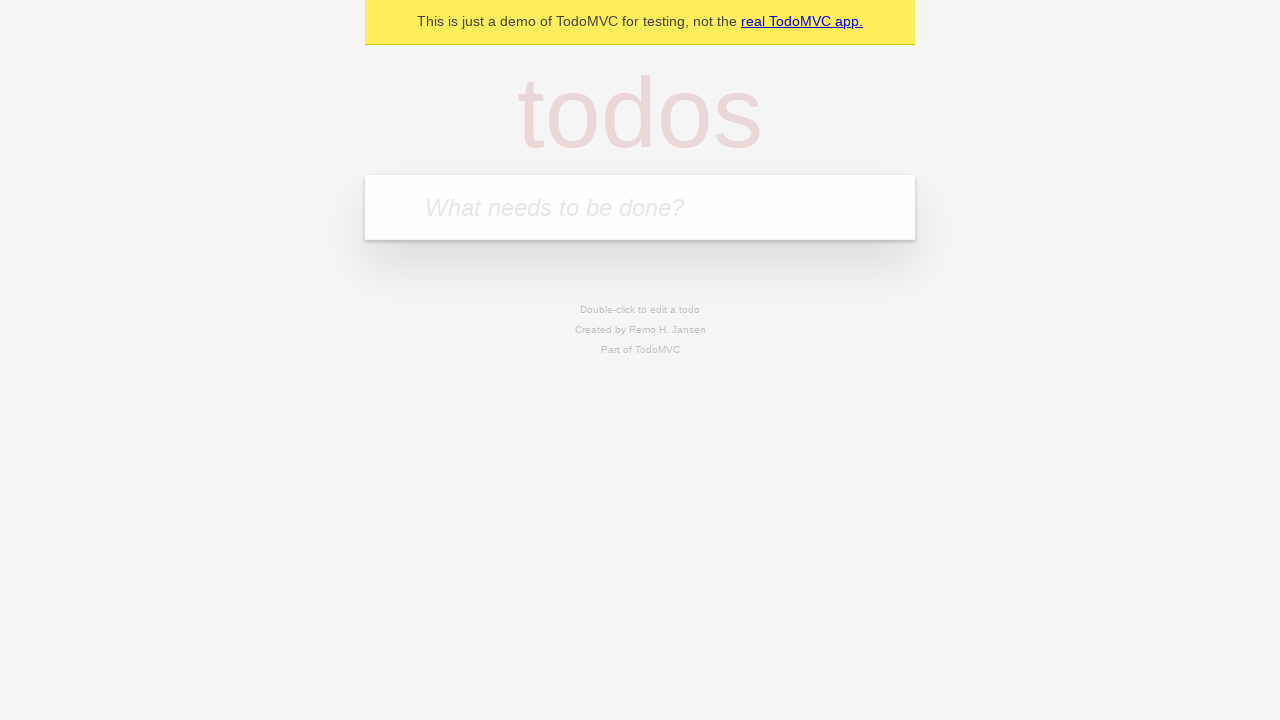

Filled new todo input with 'buy some cheese' on .new-todo
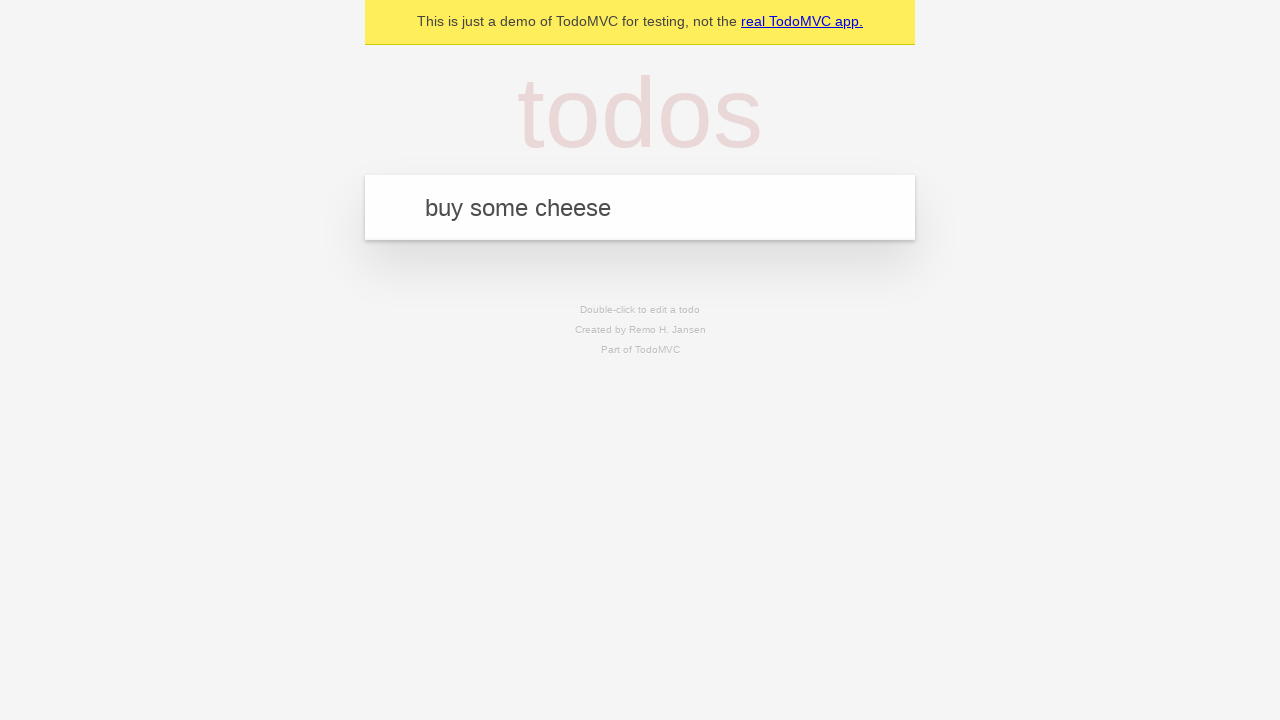

Pressed Enter to add todo item on .new-todo
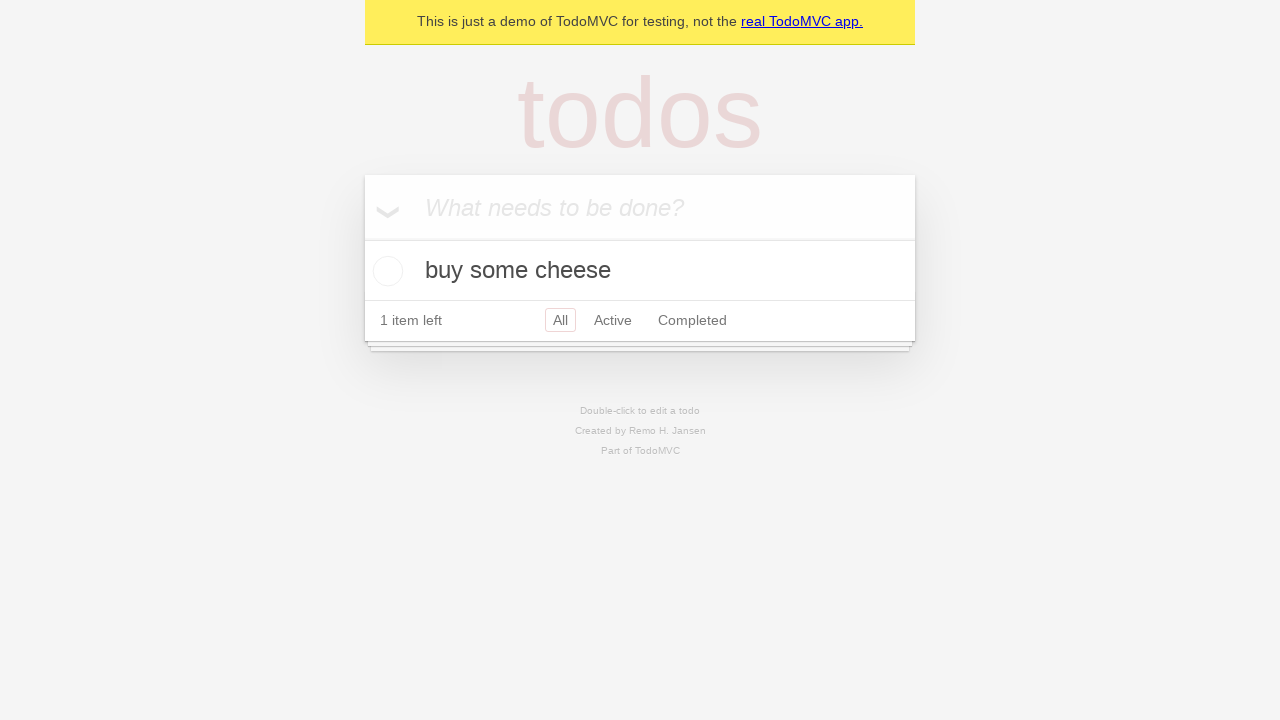

Main section became visible after adding item
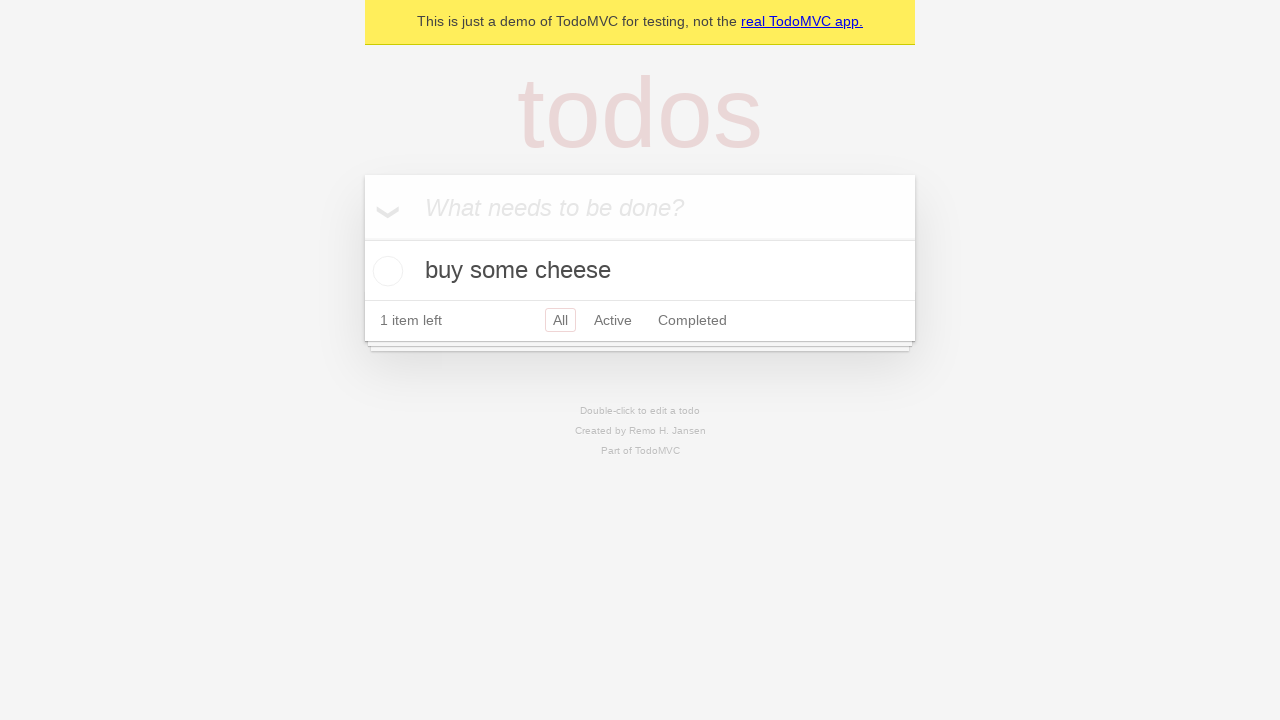

Footer section became visible after adding item
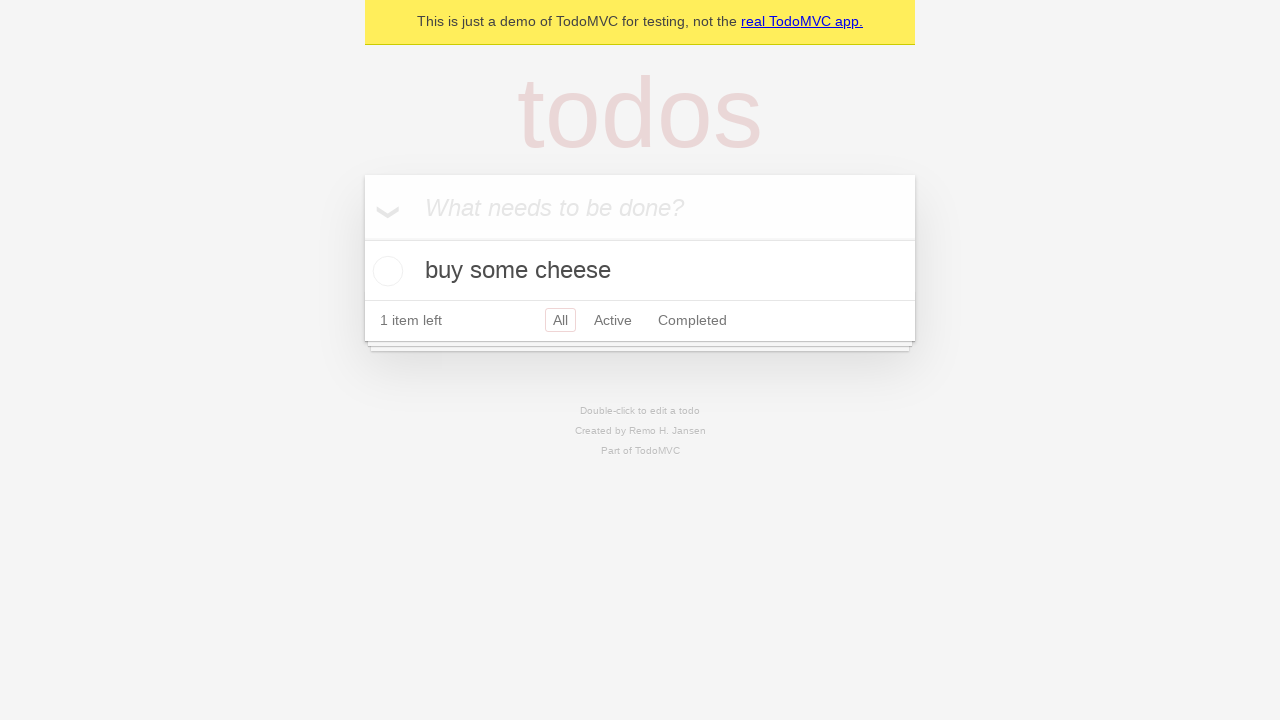

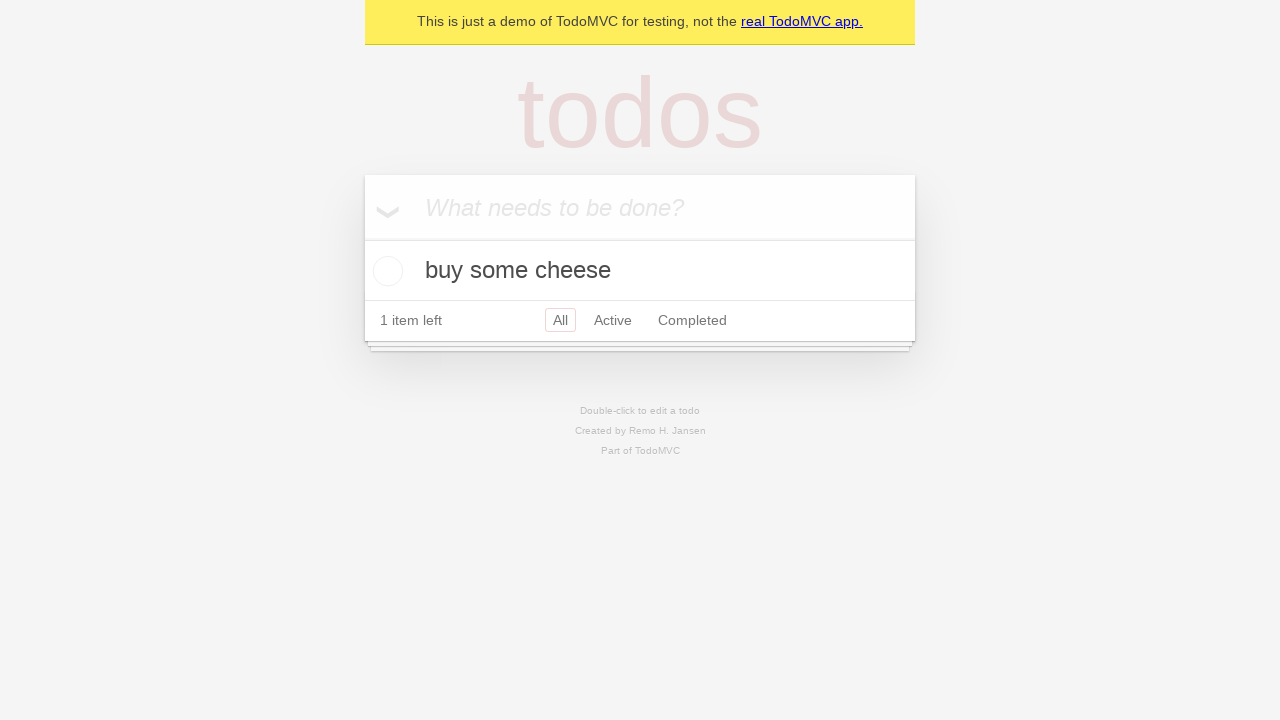